Tests marking individual todo items as complete using their checkboxes

Starting URL: https://demo.playwright.dev/todomvc

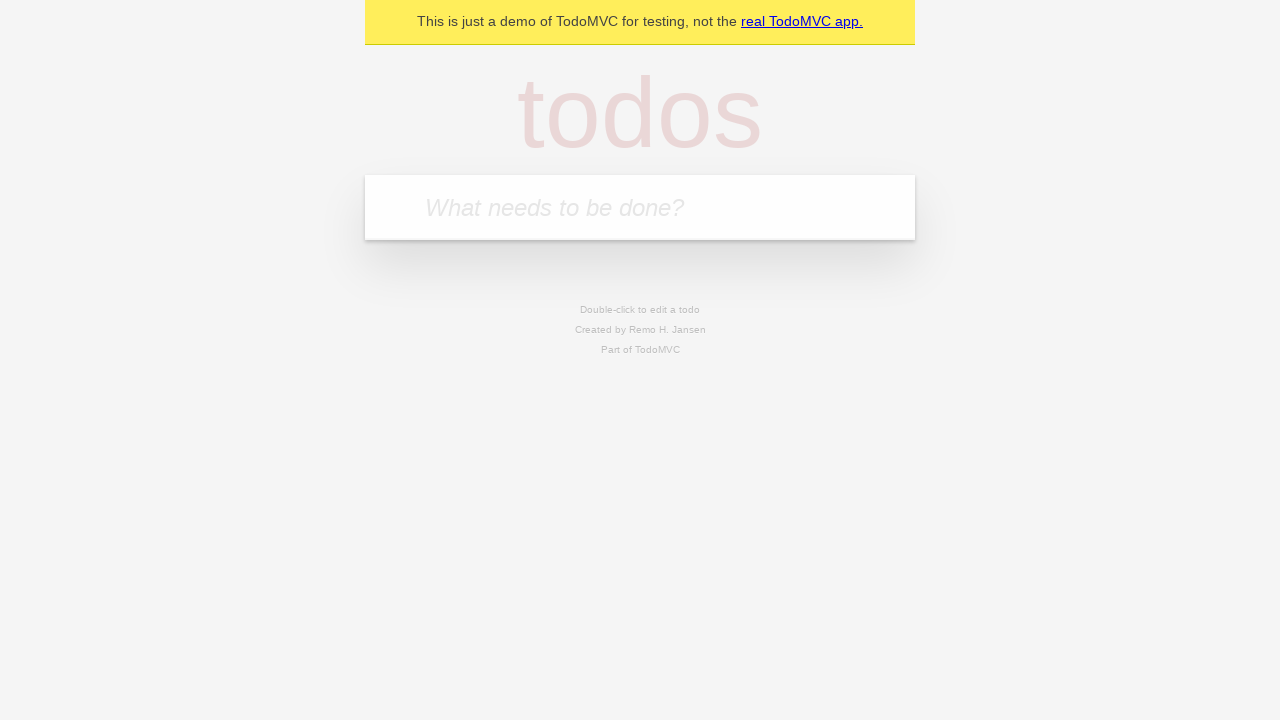

Located new todo input field
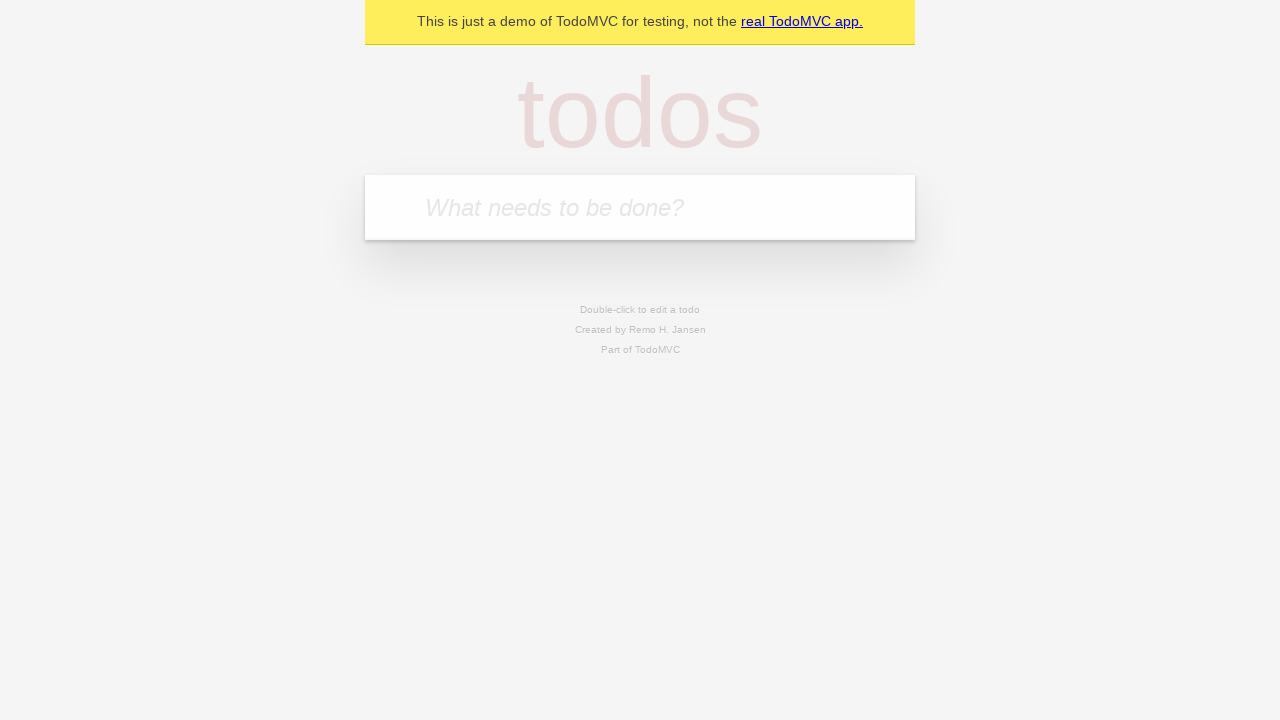

Filled first todo input with 'buy some cheese' on internal:attr=[placeholder="What needs to be done?"i]
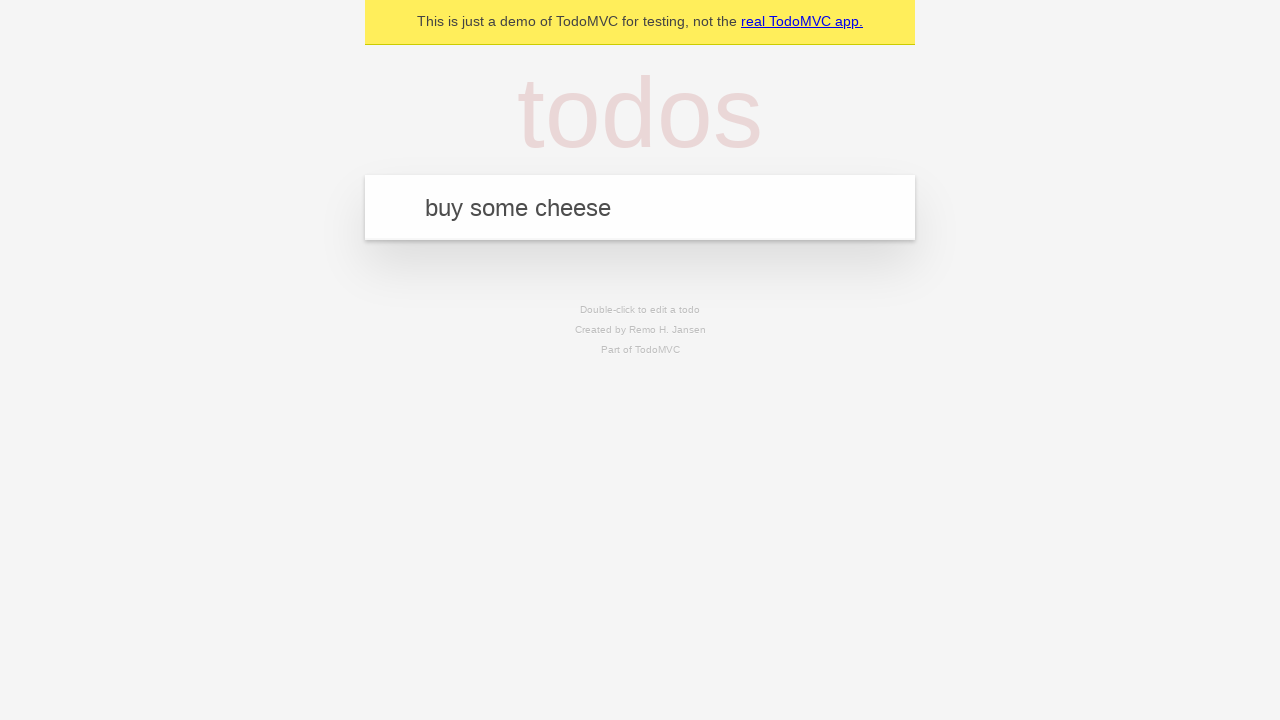

Pressed Enter to create first todo item on internal:attr=[placeholder="What needs to be done?"i]
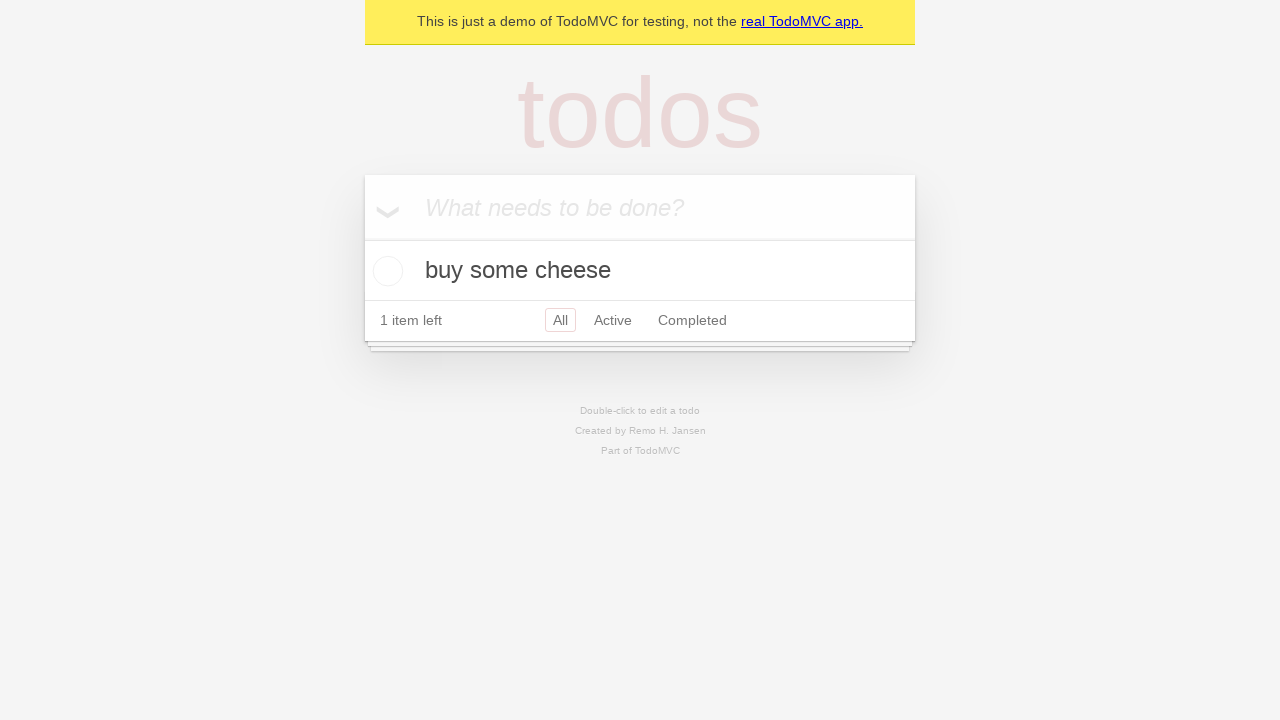

Filled second todo input with 'feed the cat' on internal:attr=[placeholder="What needs to be done?"i]
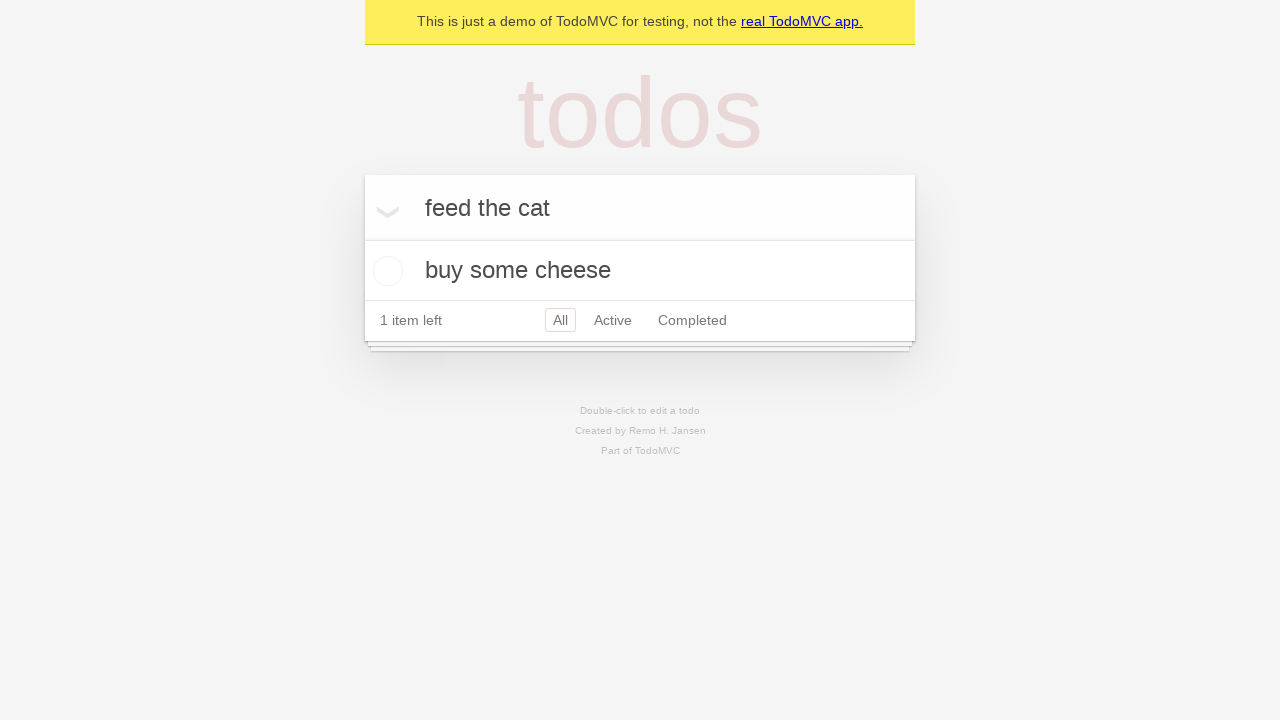

Pressed Enter to create second todo item on internal:attr=[placeholder="What needs to be done?"i]
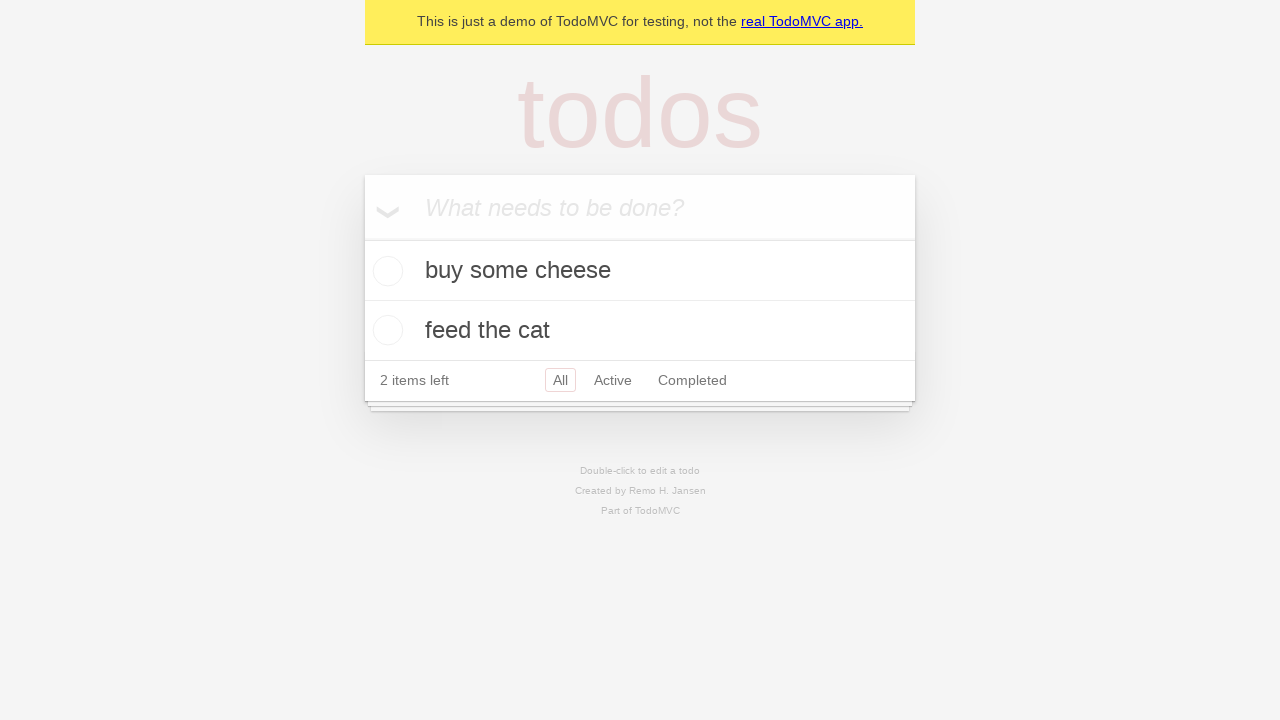

Waited for second todo item to appear
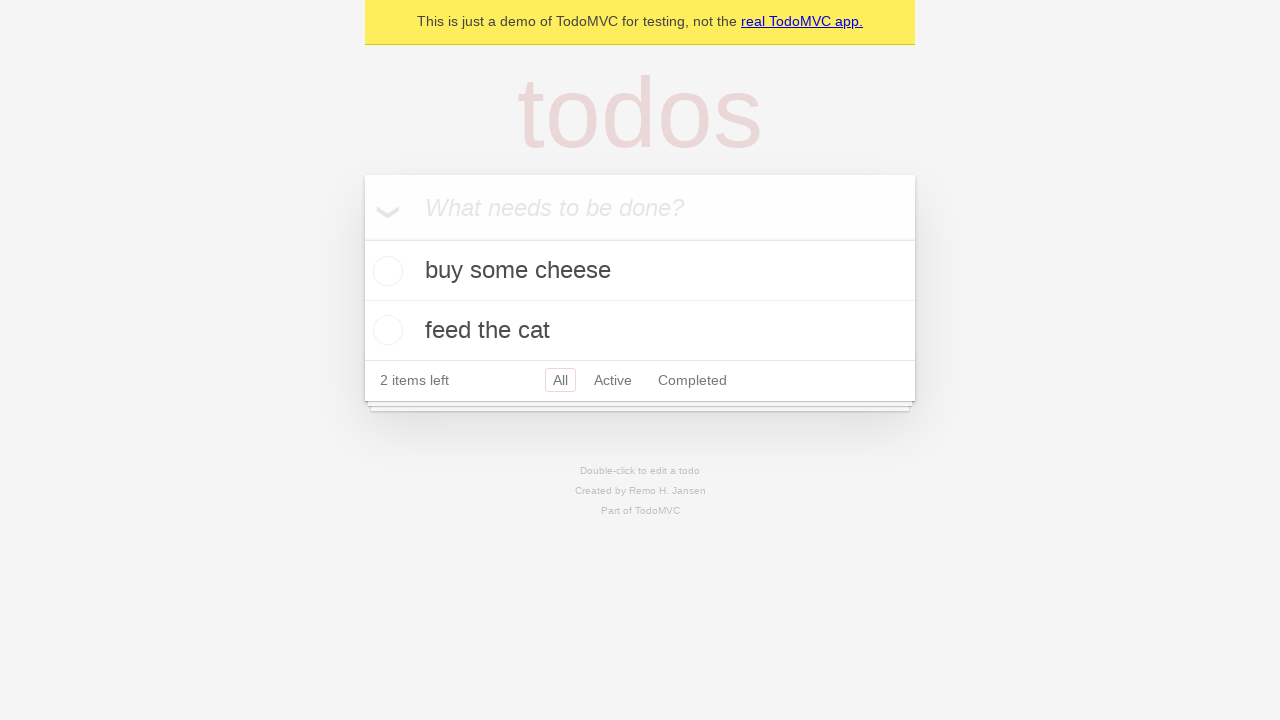

Located first todo item
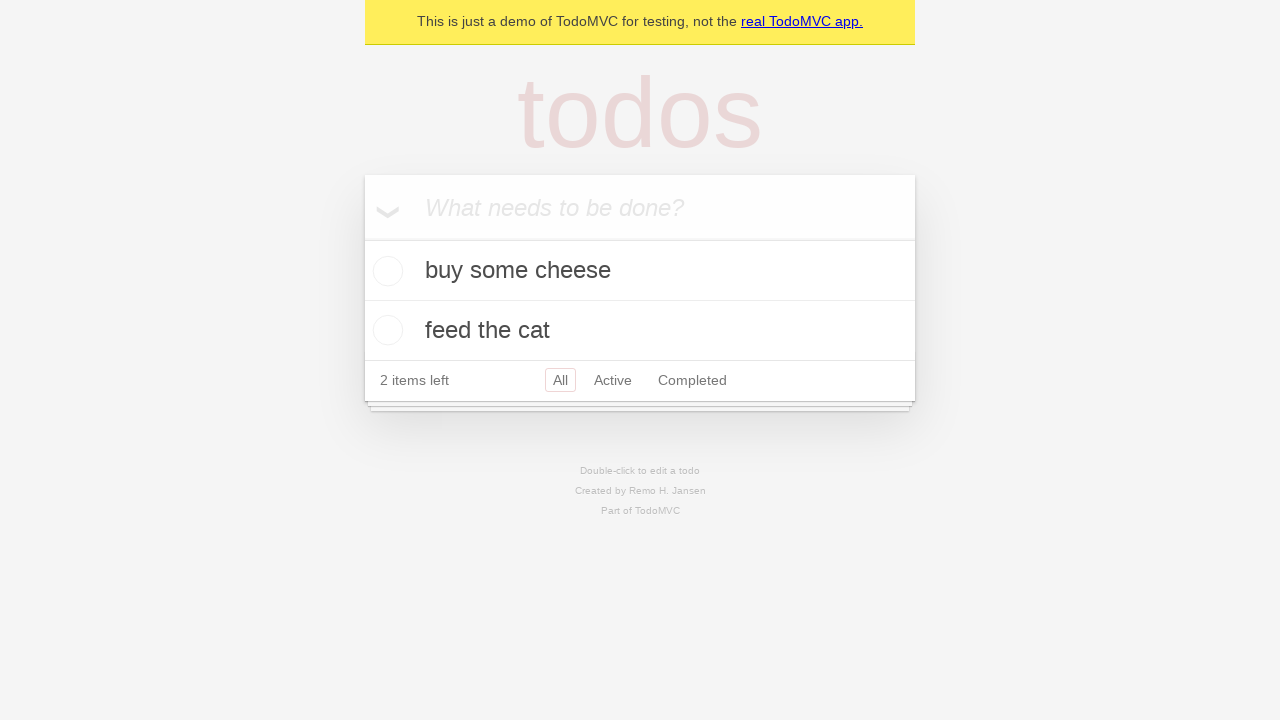

Marked first todo item as complete by checking its checkbox at (385, 271) on internal:testid=[data-testid="todo-item"s] >> nth=0 >> internal:role=checkbox
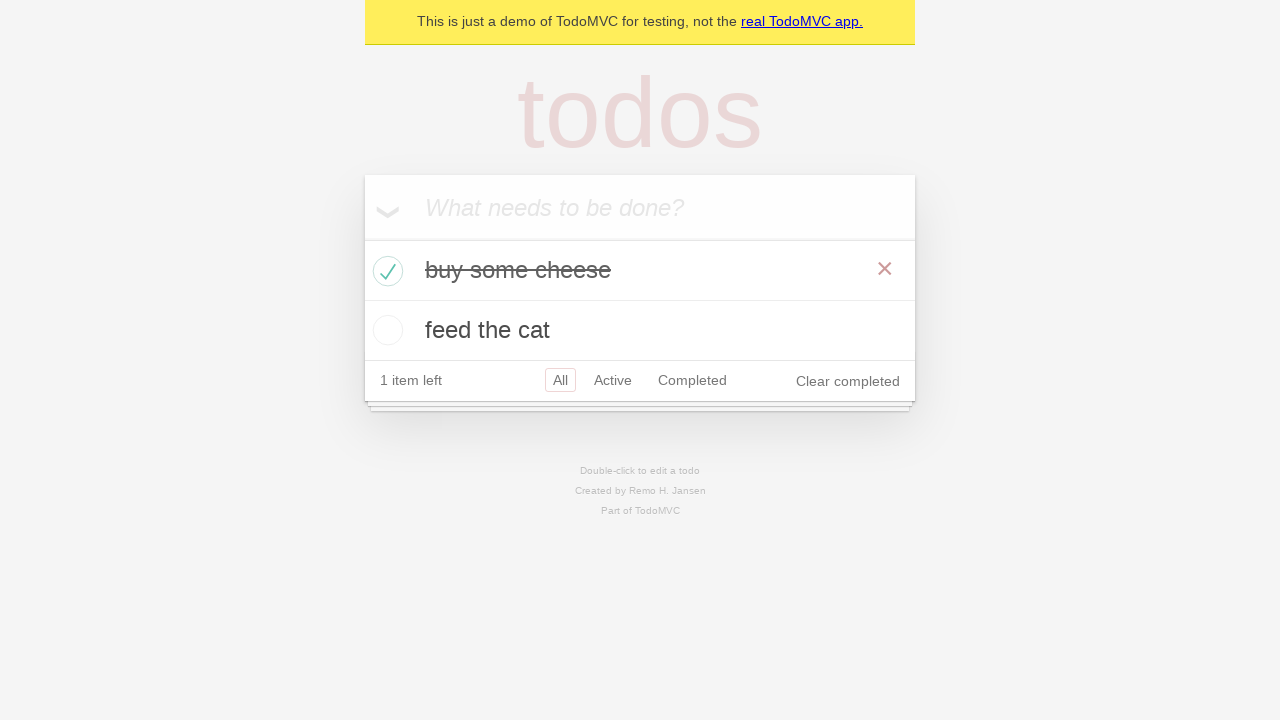

Located second todo item
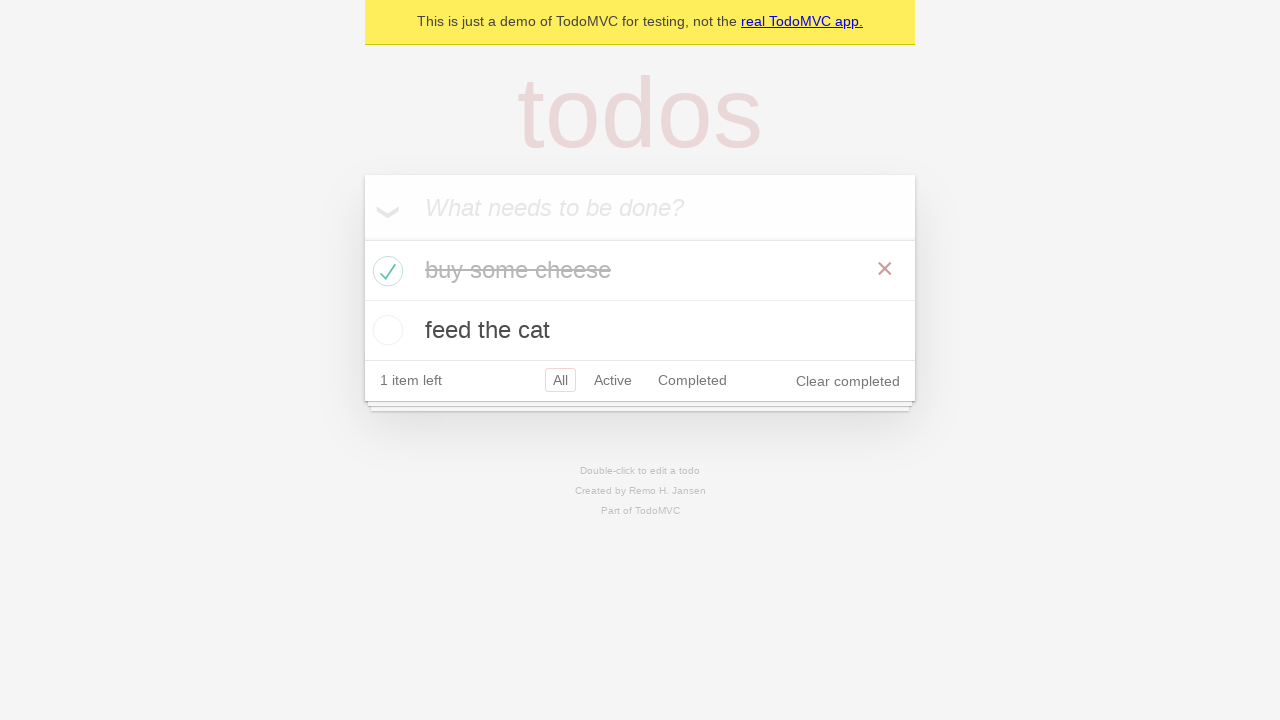

Marked second todo item as complete by checking its checkbox at (385, 330) on internal:testid=[data-testid="todo-item"s] >> nth=1 >> internal:role=checkbox
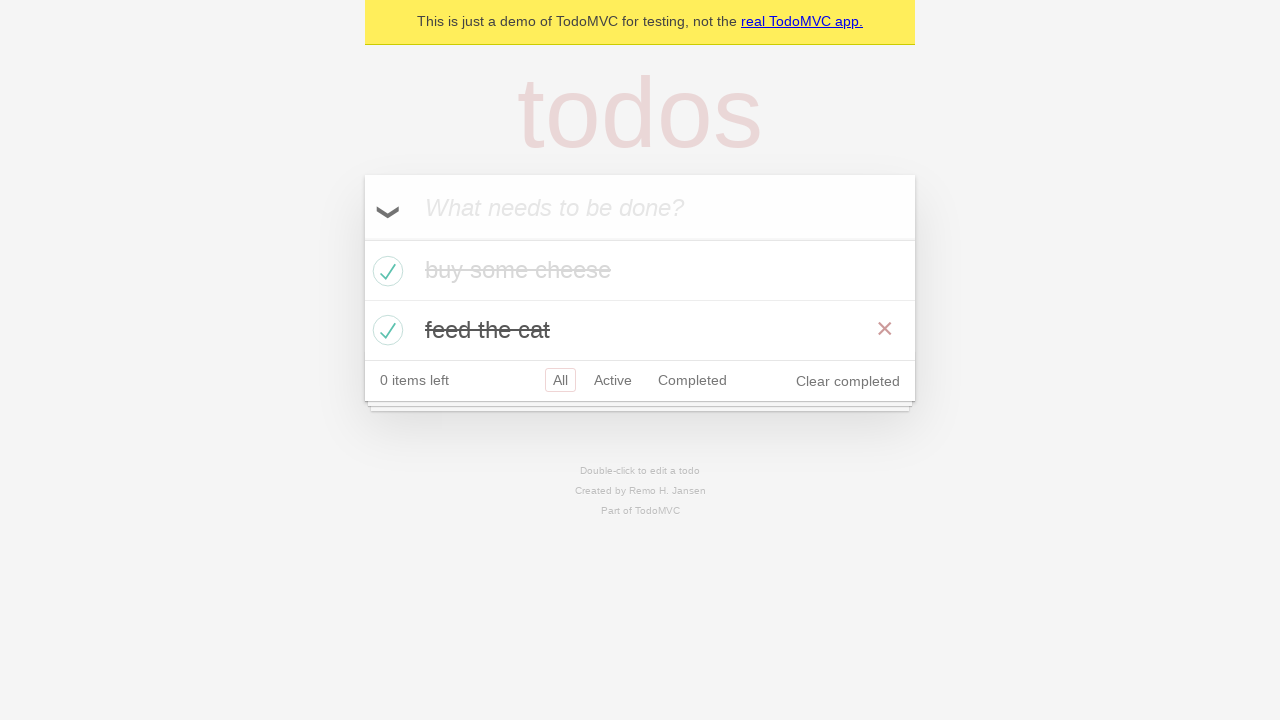

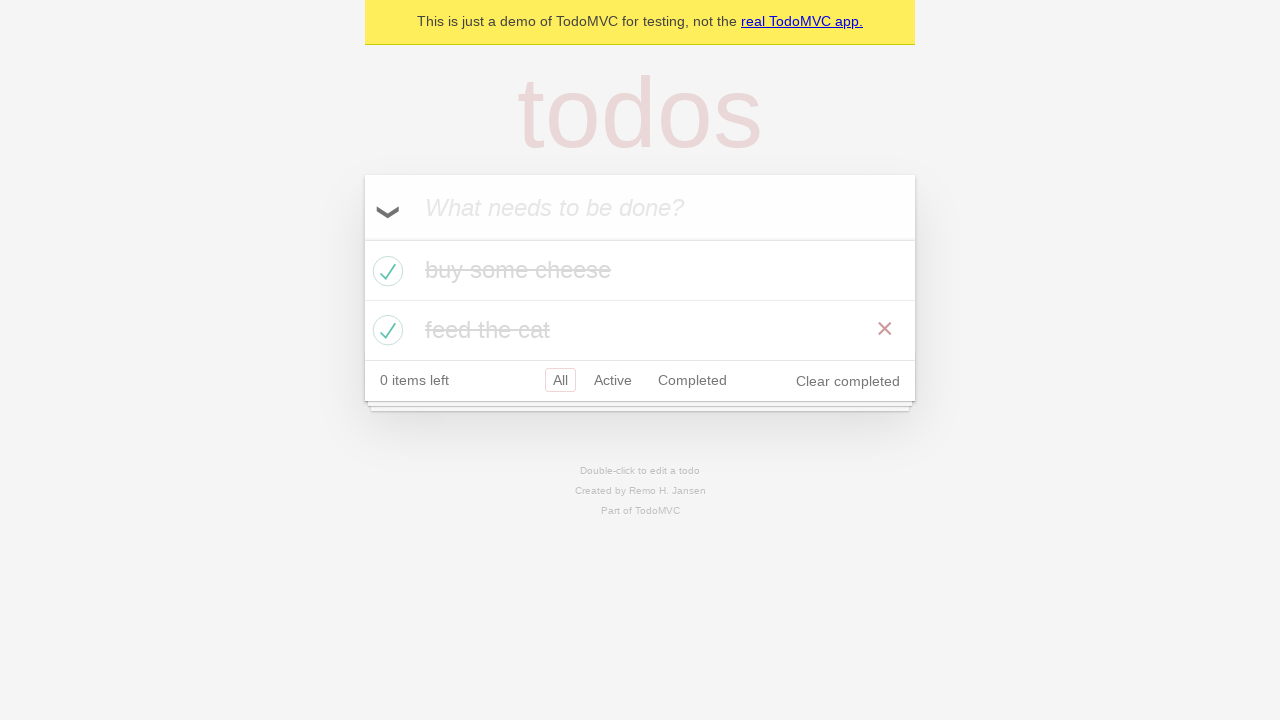